Tests filtering to display only completed items

Starting URL: https://demo.playwright.dev/todomvc

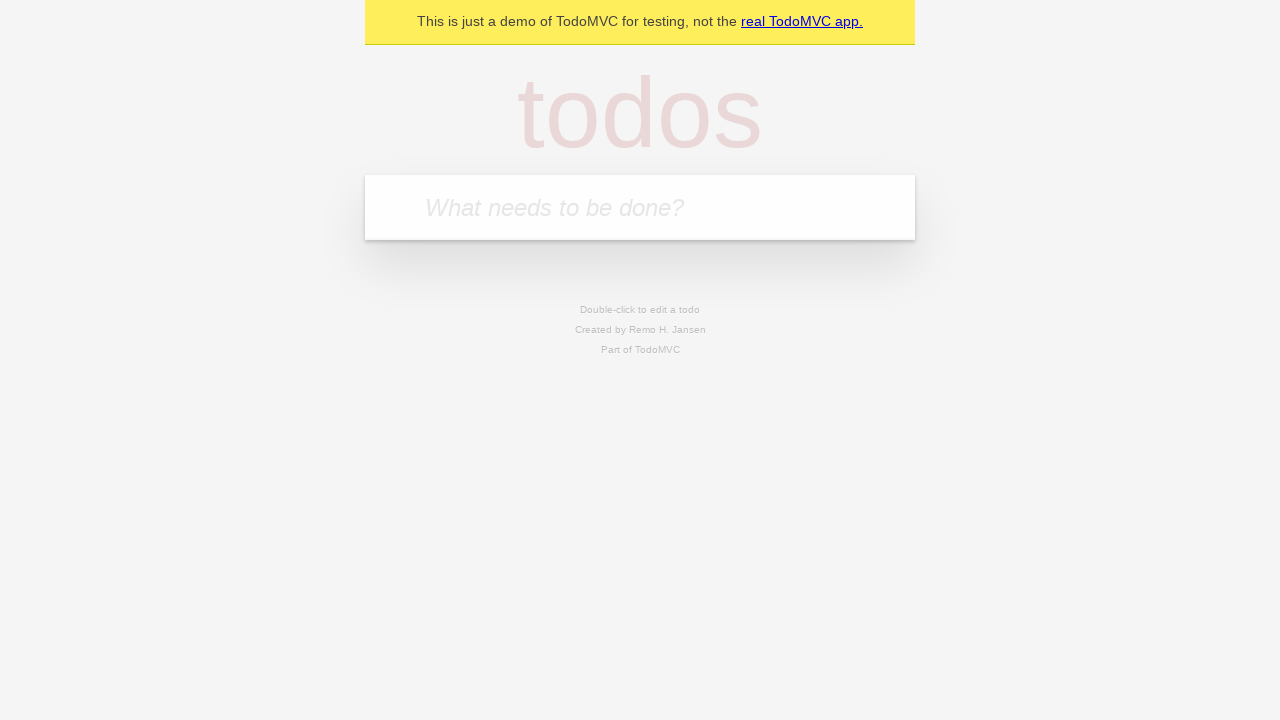

Filled todo input with 'buy some cheese' on internal:attr=[placeholder="What needs to be done?"i]
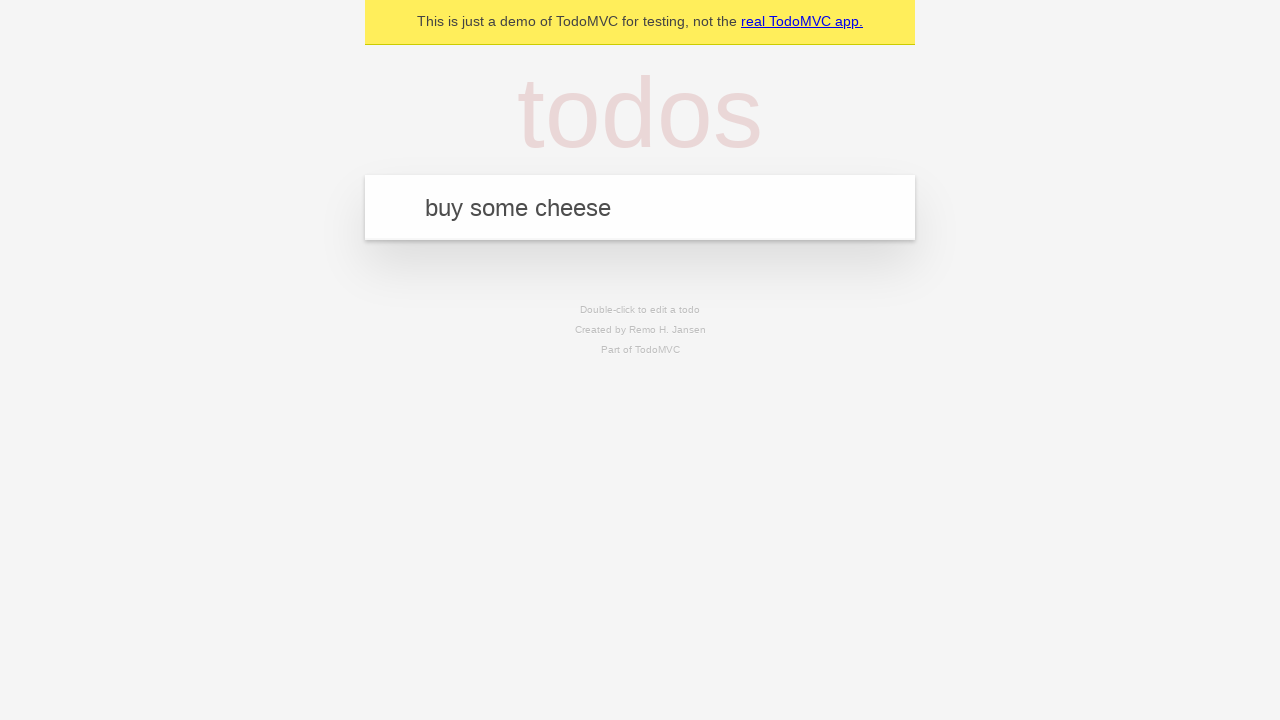

Pressed Enter to add first todo item on internal:attr=[placeholder="What needs to be done?"i]
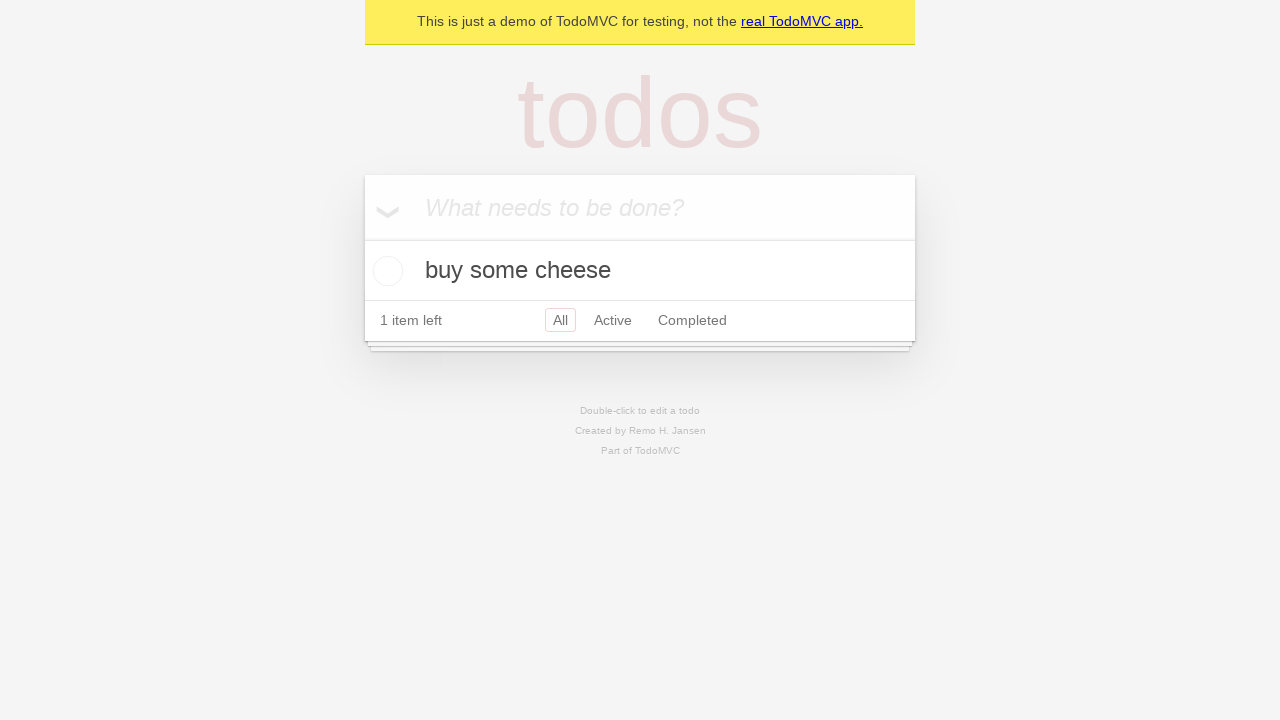

Filled todo input with 'feed the cat' on internal:attr=[placeholder="What needs to be done?"i]
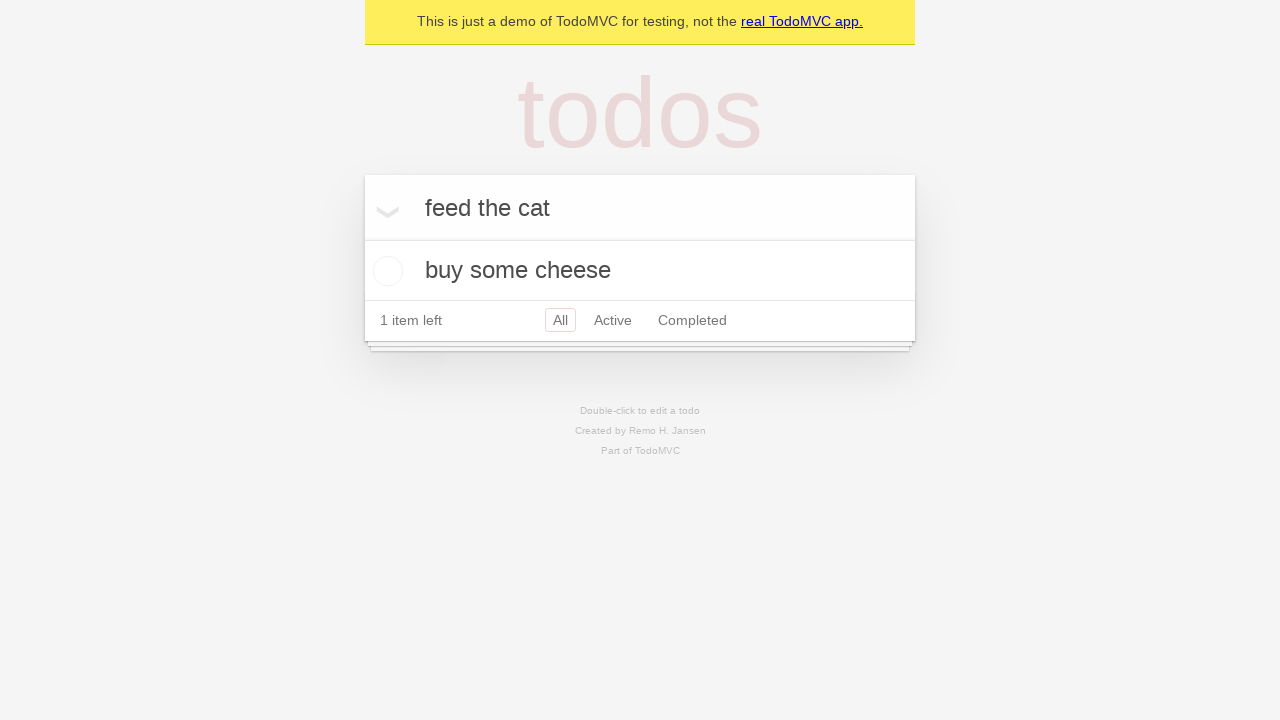

Pressed Enter to add second todo item on internal:attr=[placeholder="What needs to be done?"i]
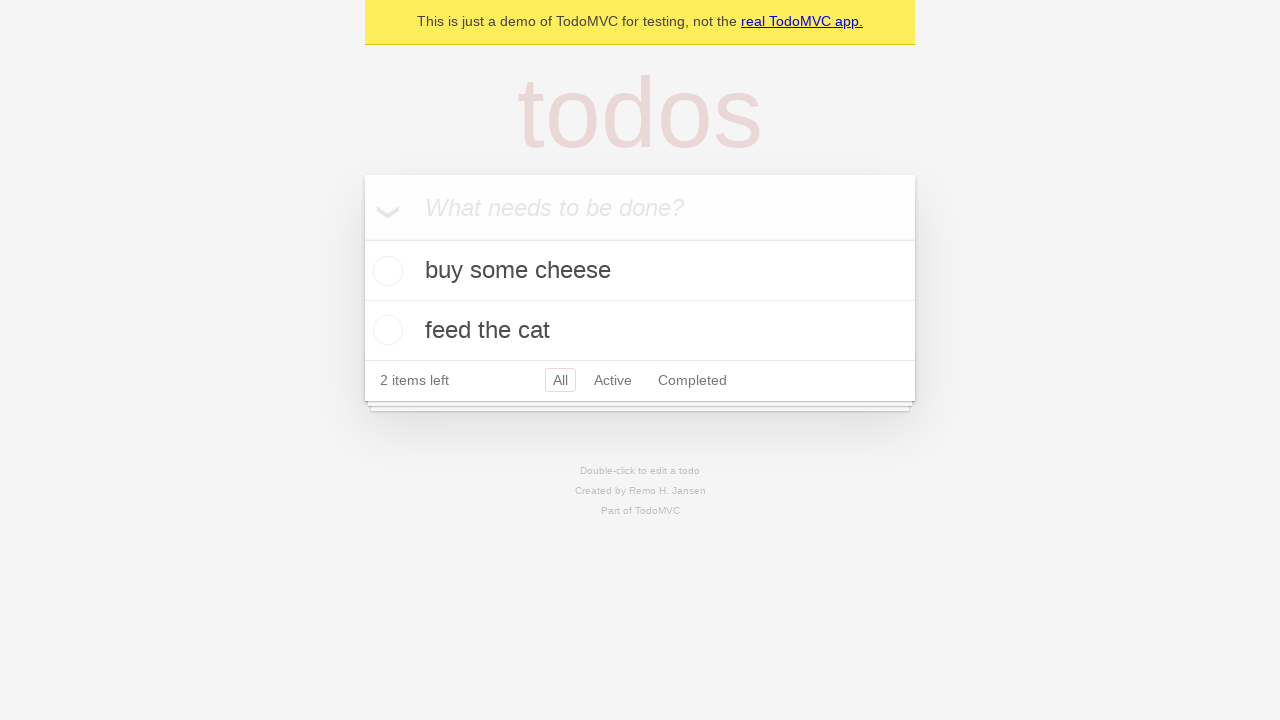

Filled todo input with 'book a doctors appointment' on internal:attr=[placeholder="What needs to be done?"i]
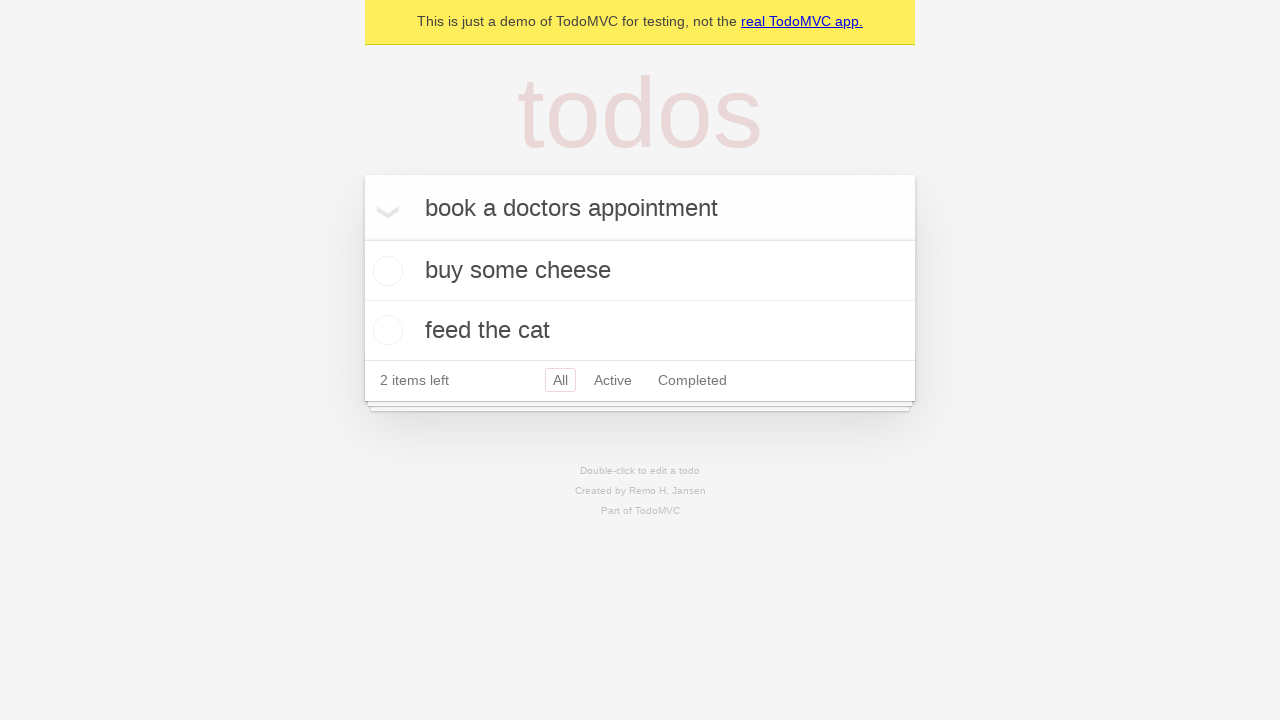

Pressed Enter to add third todo item on internal:attr=[placeholder="What needs to be done?"i]
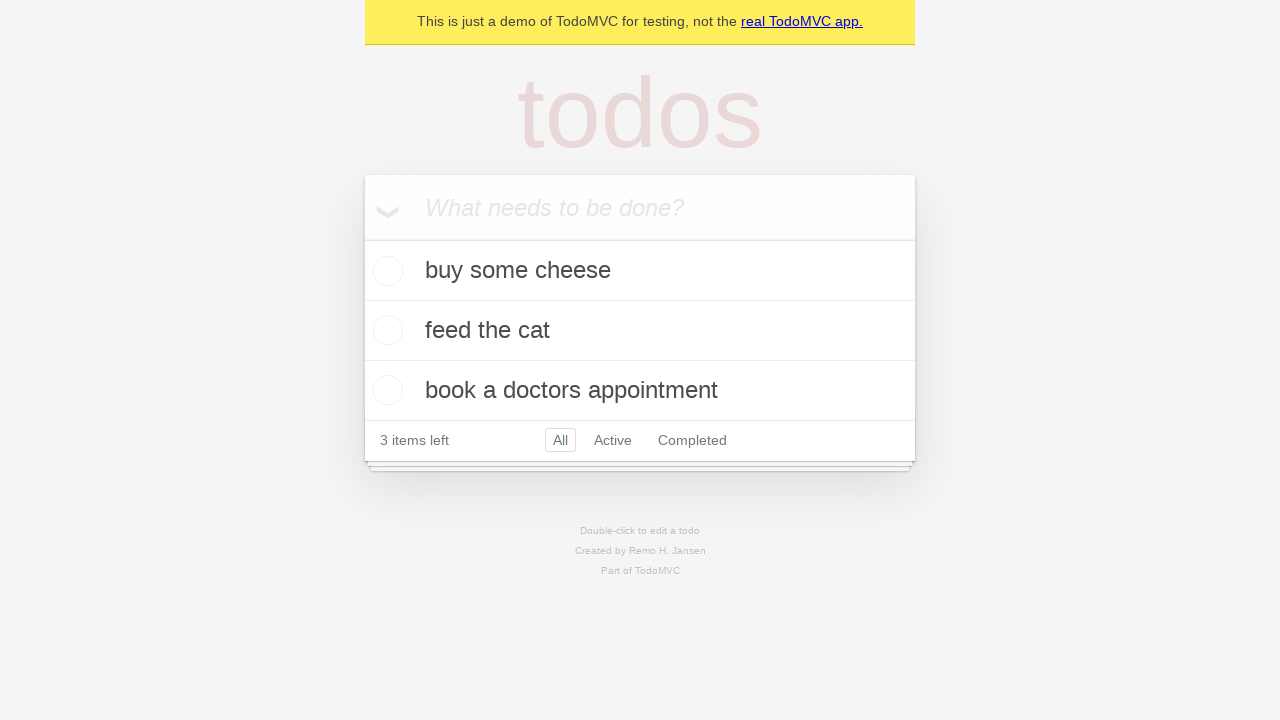

Checked the second todo item (feed the cat) at (385, 330) on internal:testid=[data-testid="todo-item"s] >> nth=1 >> internal:role=checkbox
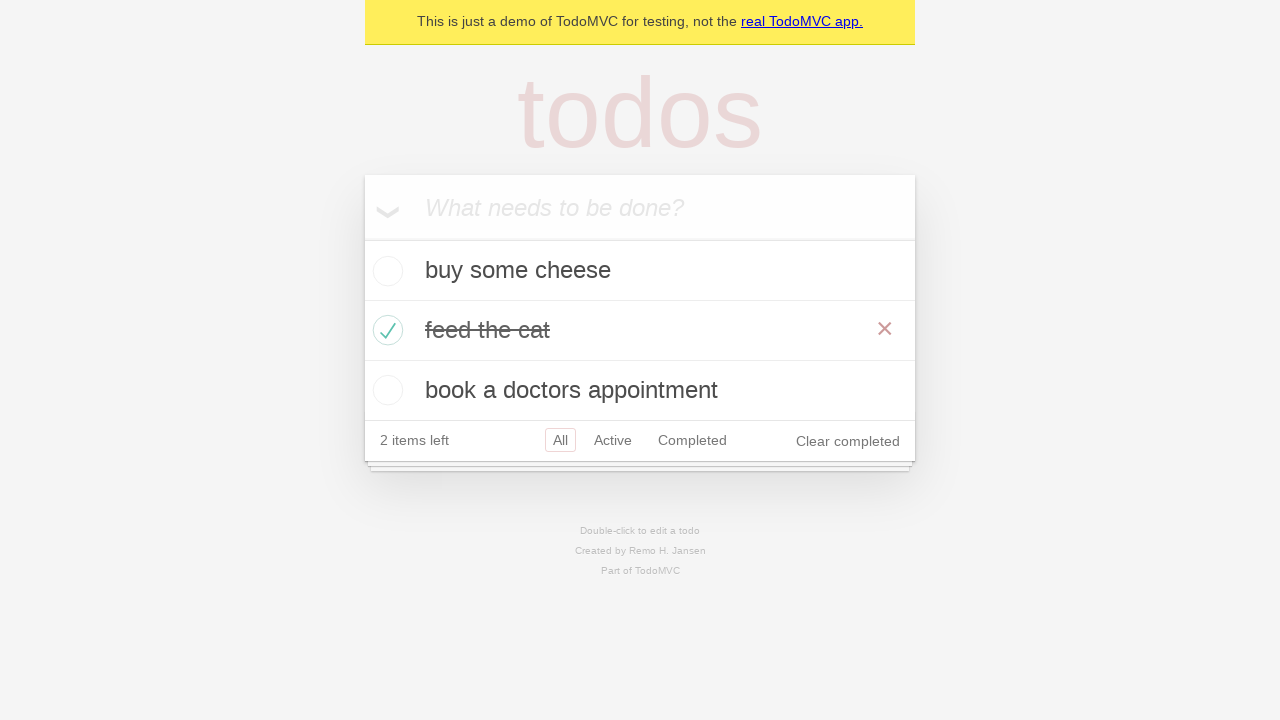

Clicked Completed filter to display only completed items at (692, 440) on internal:role=link[name="Completed"i]
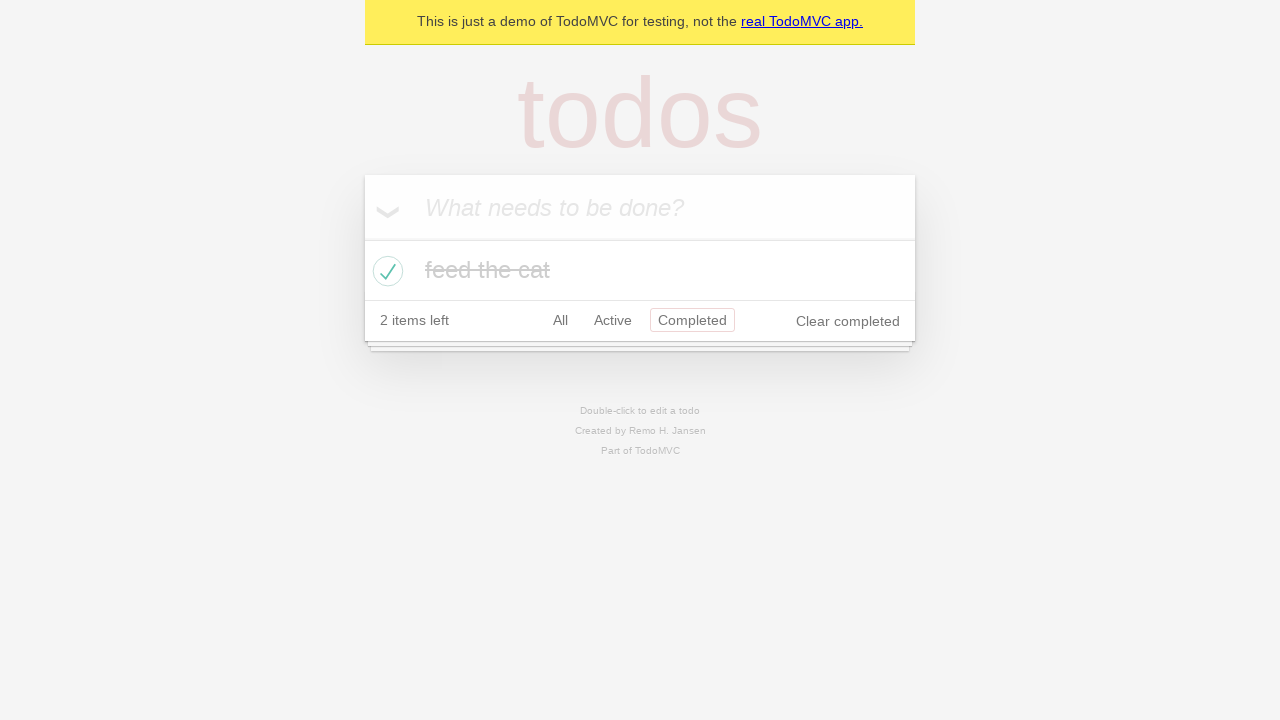

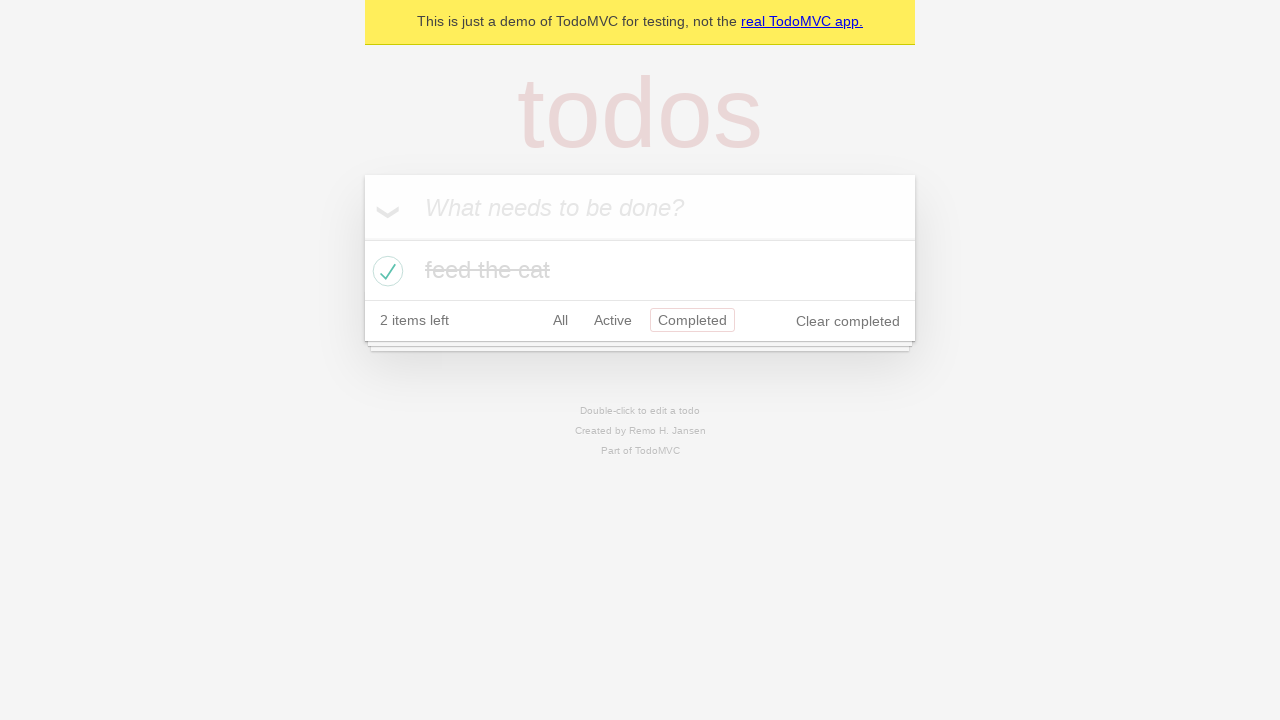